Tests that a todo item is removed when edited to an empty string

Starting URL: https://demo.playwright.dev/todomvc

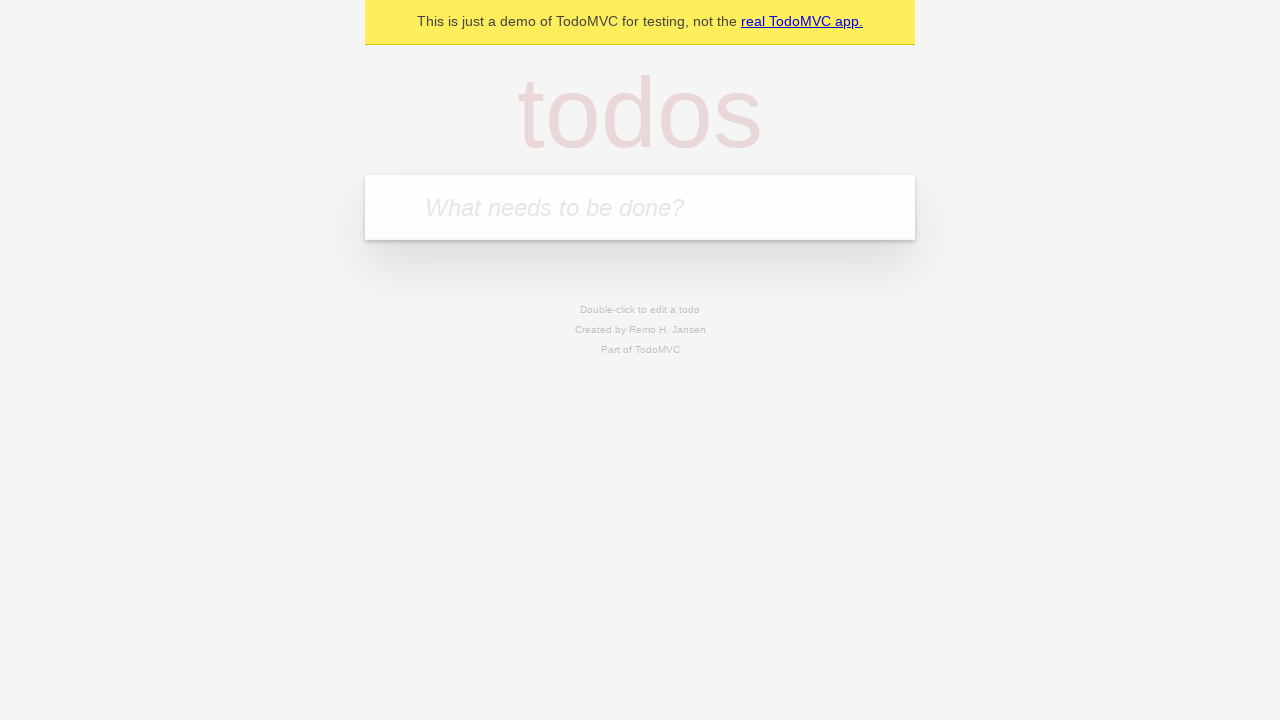

Filled todo input with 'buy some cheese' on internal:attr=[placeholder="What needs to be done?"i]
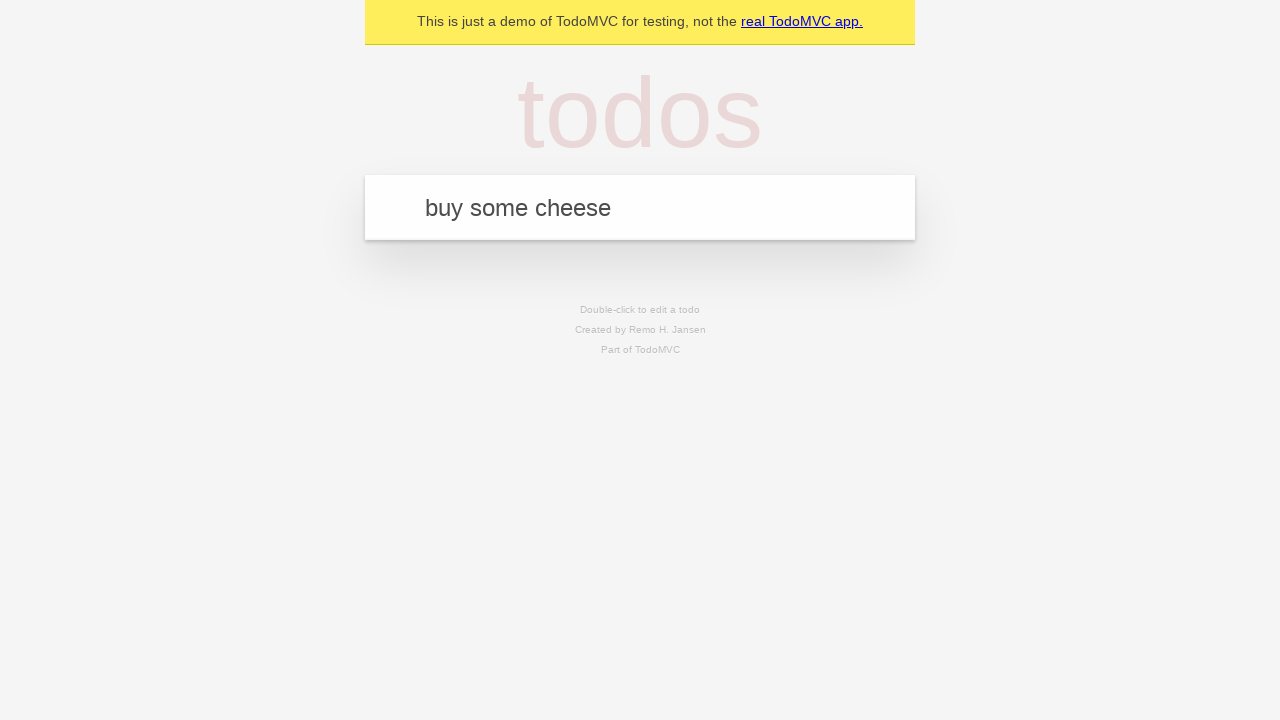

Pressed Enter to add first todo item on internal:attr=[placeholder="What needs to be done?"i]
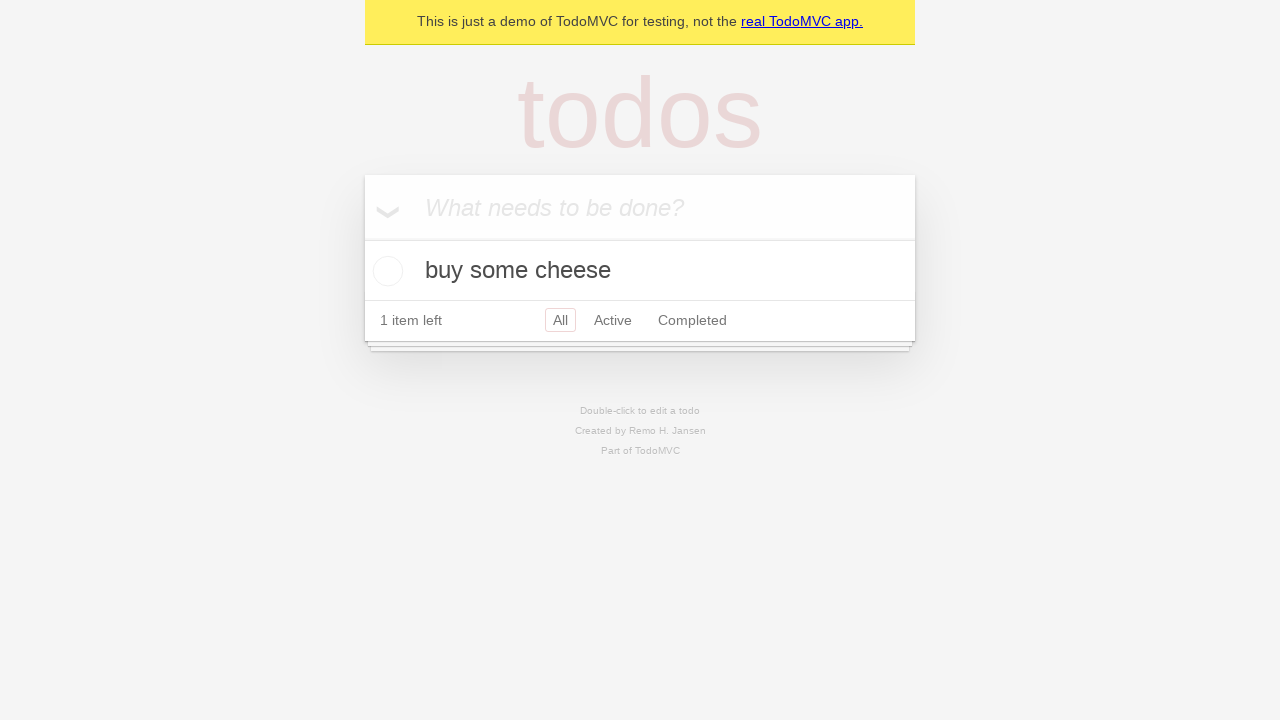

Filled todo input with 'feed the cat' on internal:attr=[placeholder="What needs to be done?"i]
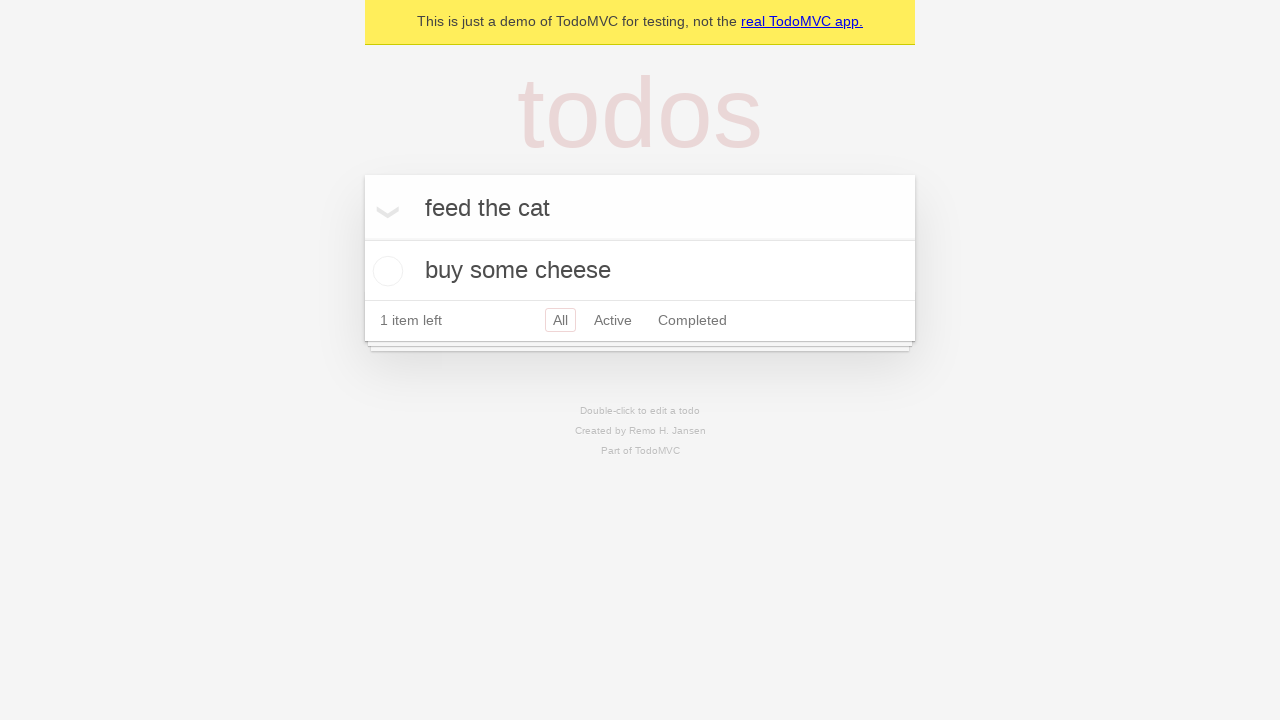

Pressed Enter to add second todo item on internal:attr=[placeholder="What needs to be done?"i]
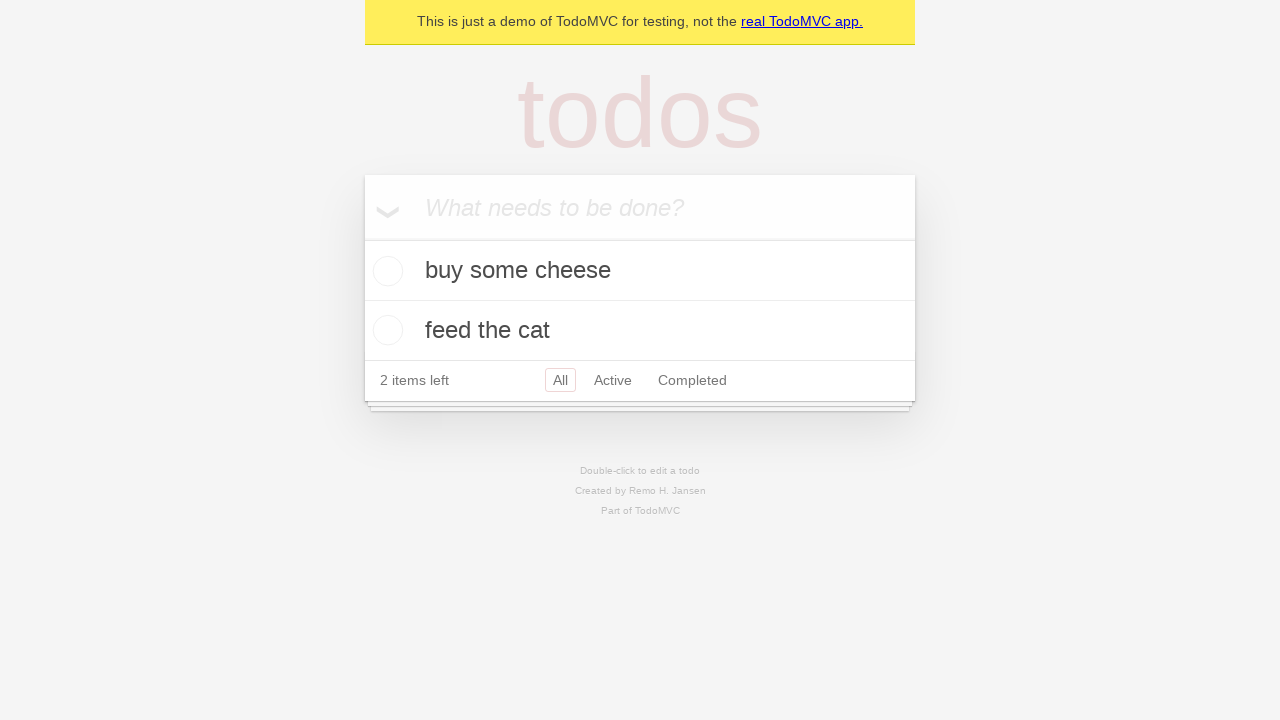

Filled todo input with 'book a doctors appointment' on internal:attr=[placeholder="What needs to be done?"i]
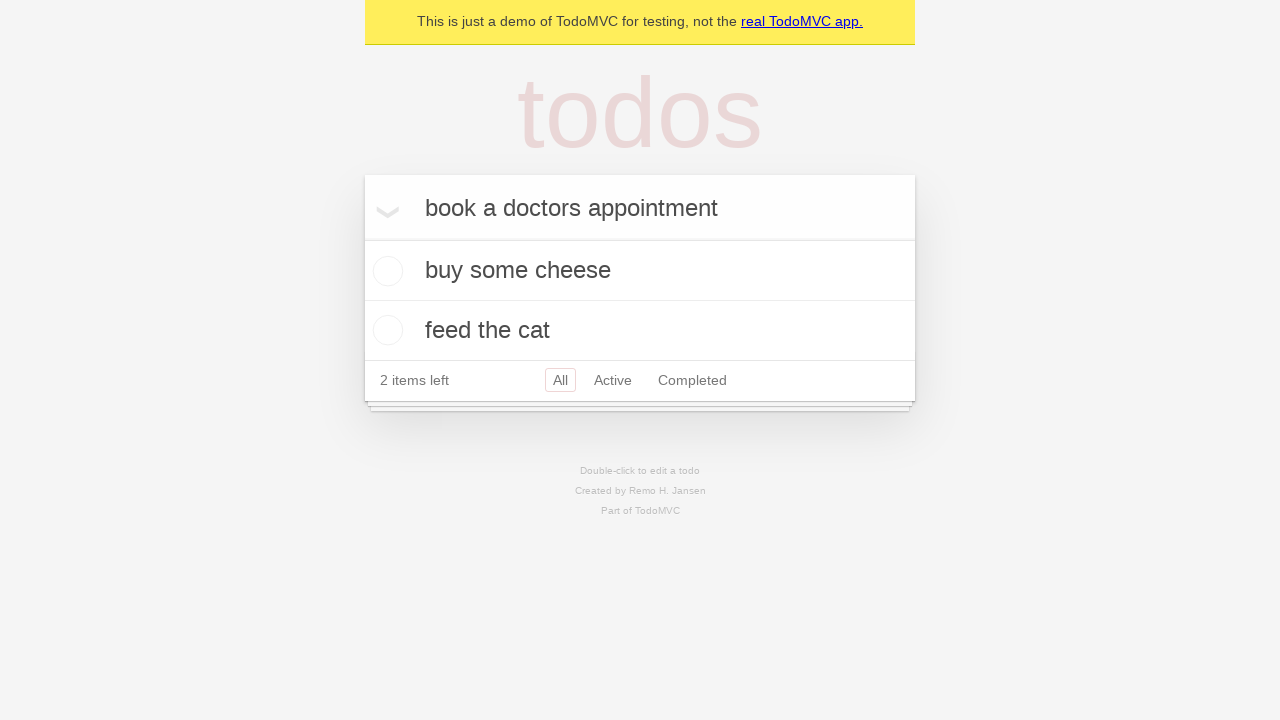

Pressed Enter to add third todo item on internal:attr=[placeholder="What needs to be done?"i]
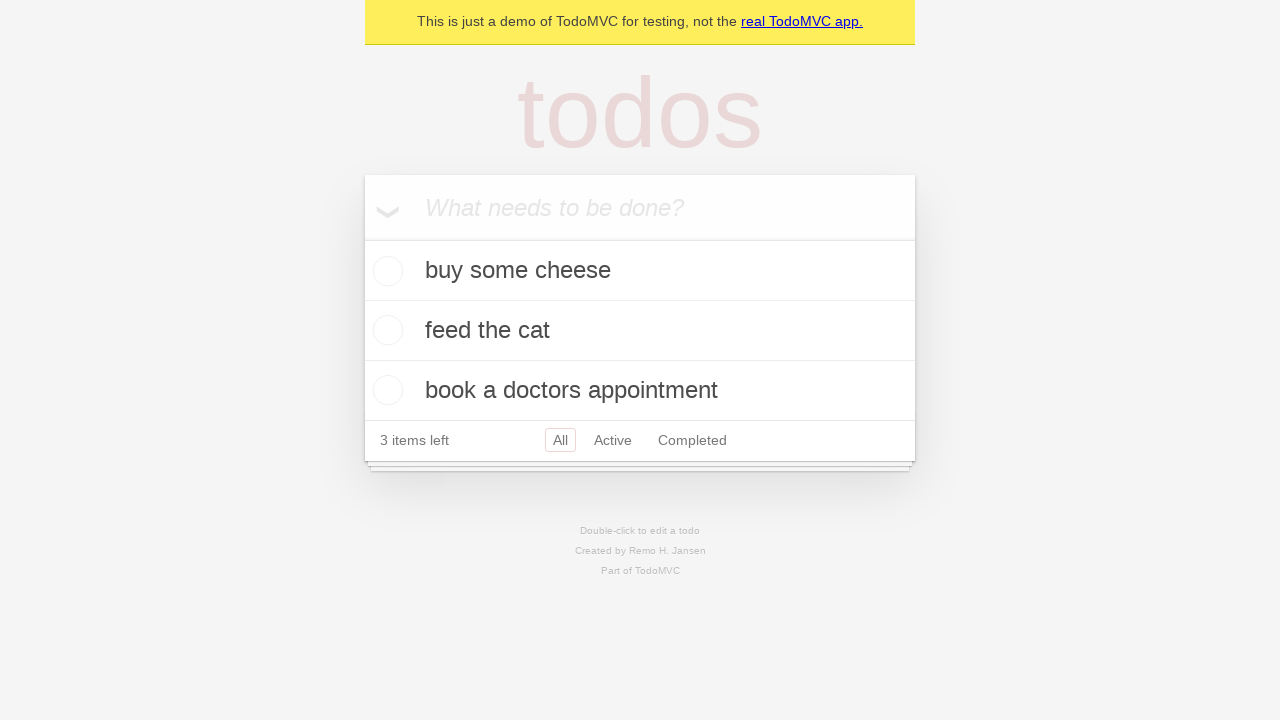

Double-clicked second todo item to enter edit mode at (640, 331) on internal:testid=[data-testid="todo-item"s] >> nth=1
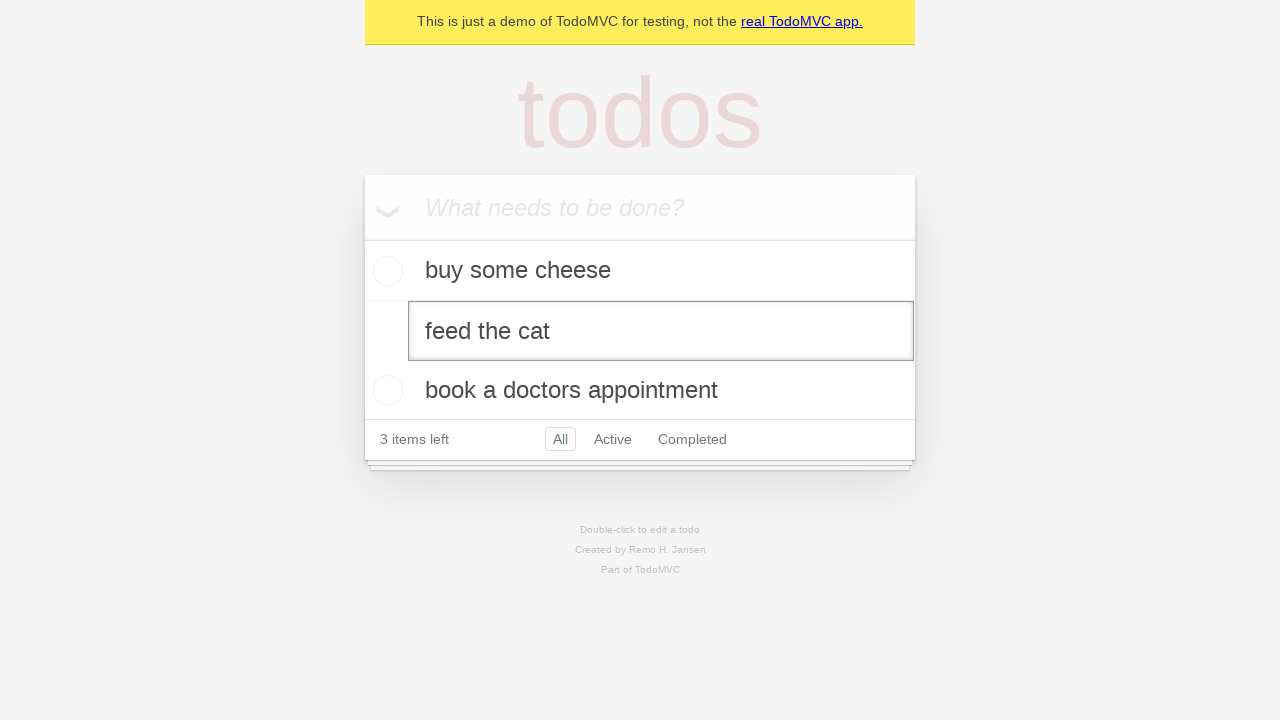

Cleared the edit textbox by filling with empty string on internal:testid=[data-testid="todo-item"s] >> nth=1 >> internal:role=textbox[nam
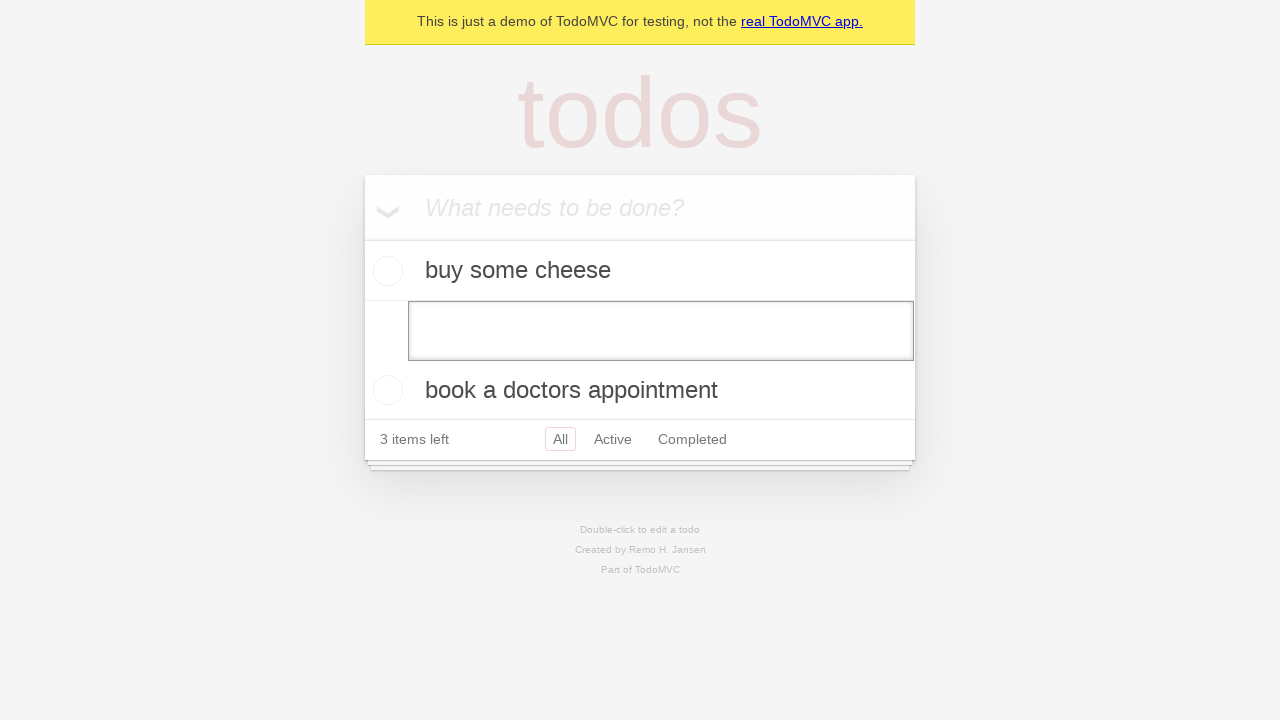

Pressed Enter to confirm empty text entry, removing the todo item on internal:testid=[data-testid="todo-item"s] >> nth=1 >> internal:role=textbox[nam
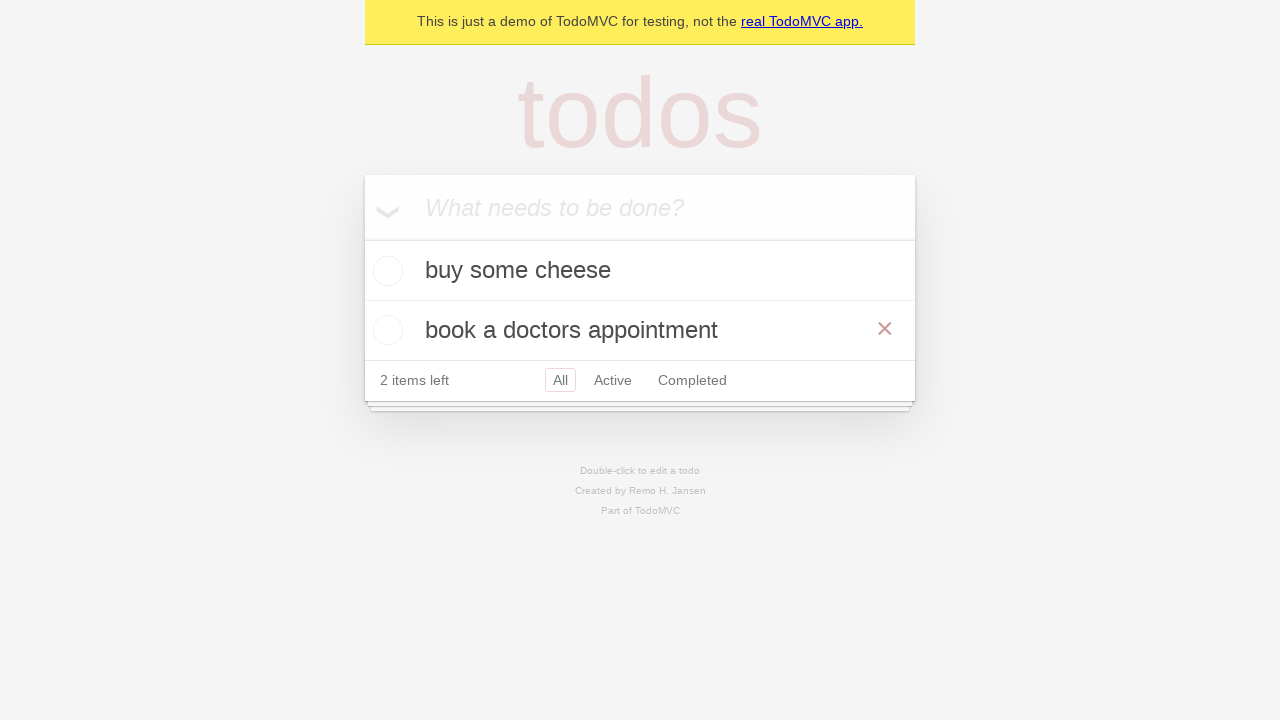

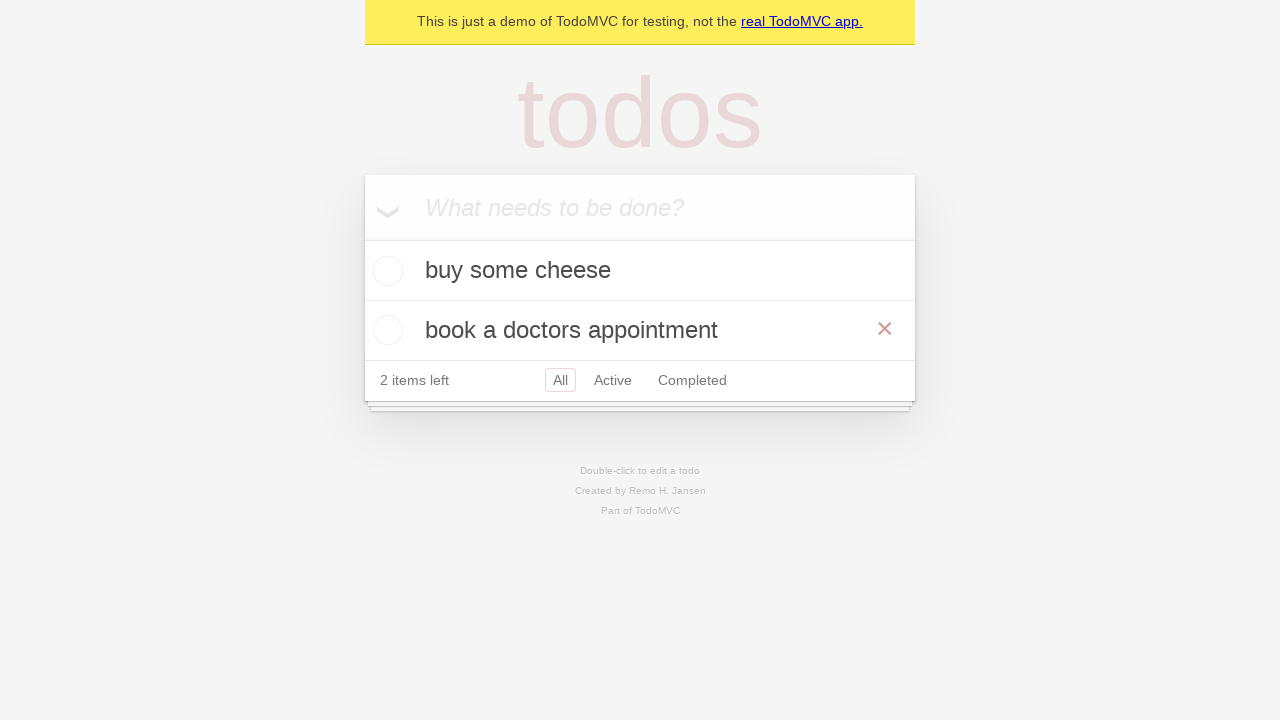